Tests drag and drop functionality by dragging an element from source to target within an iframe on the jQuery UI demo page

Starting URL: http://jqueryui.com/droppable/

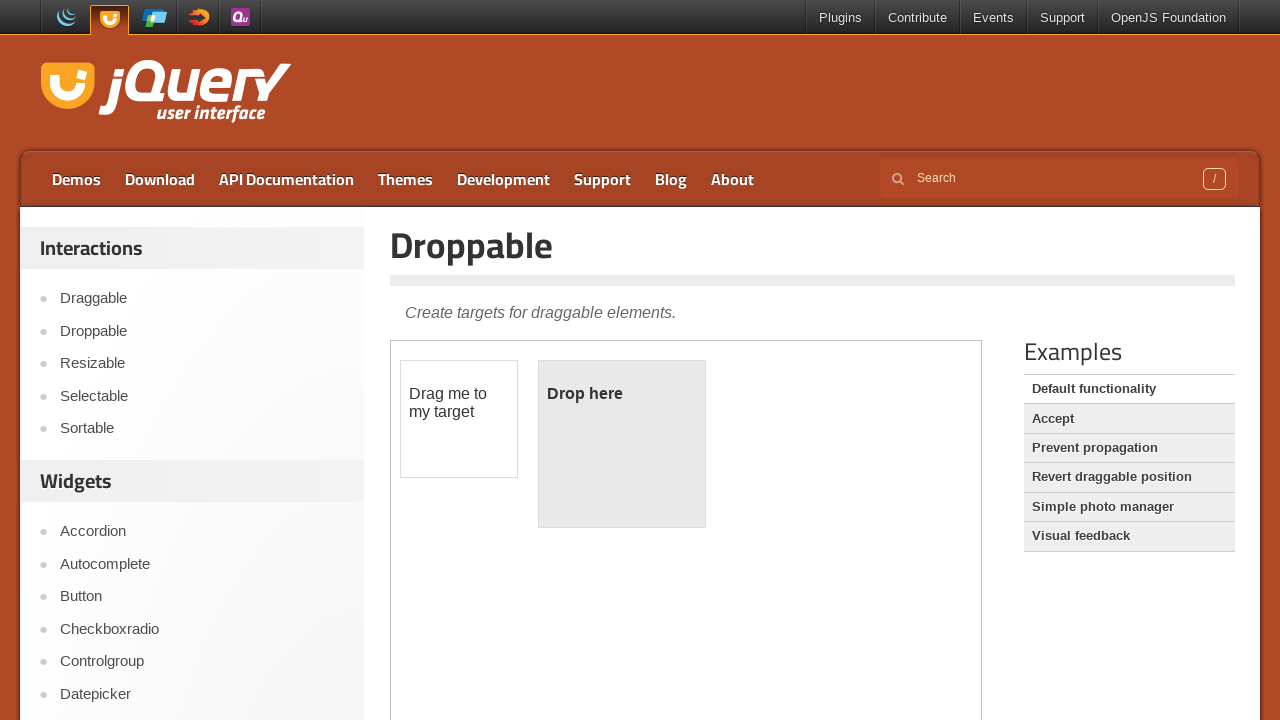

Located the first iframe on the page
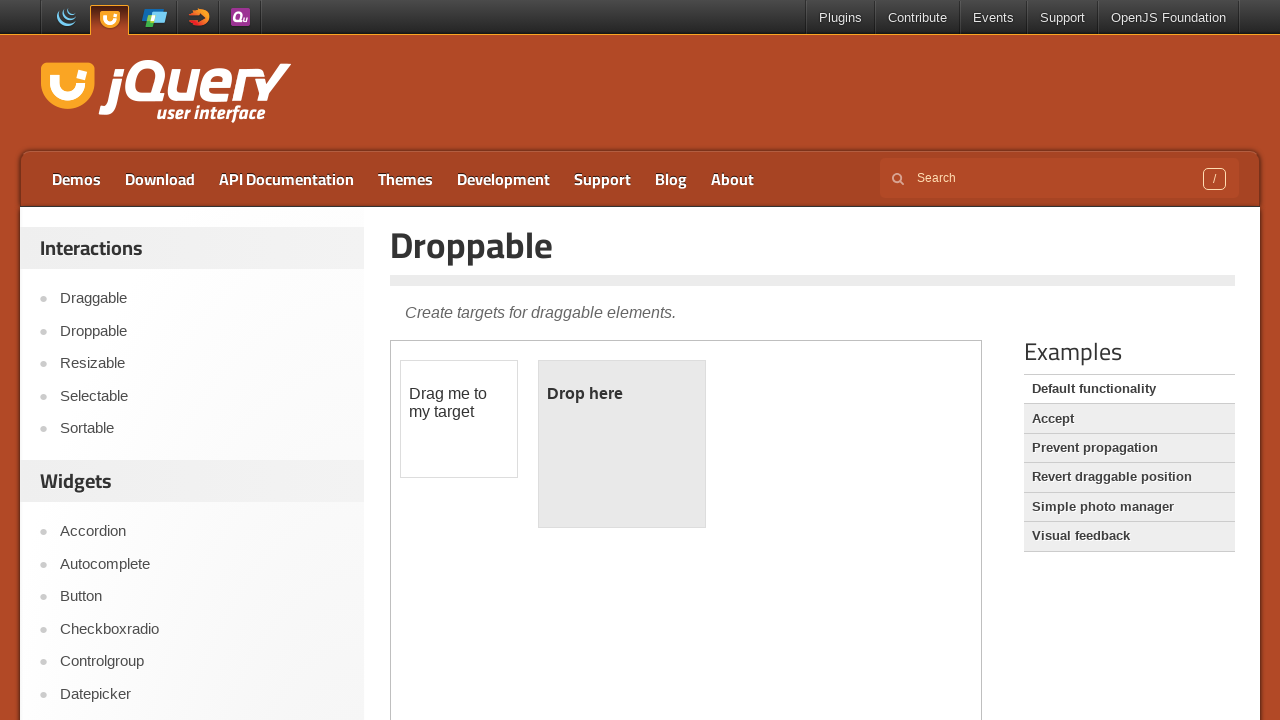

Located the draggable element with id 'draggable' within the iframe
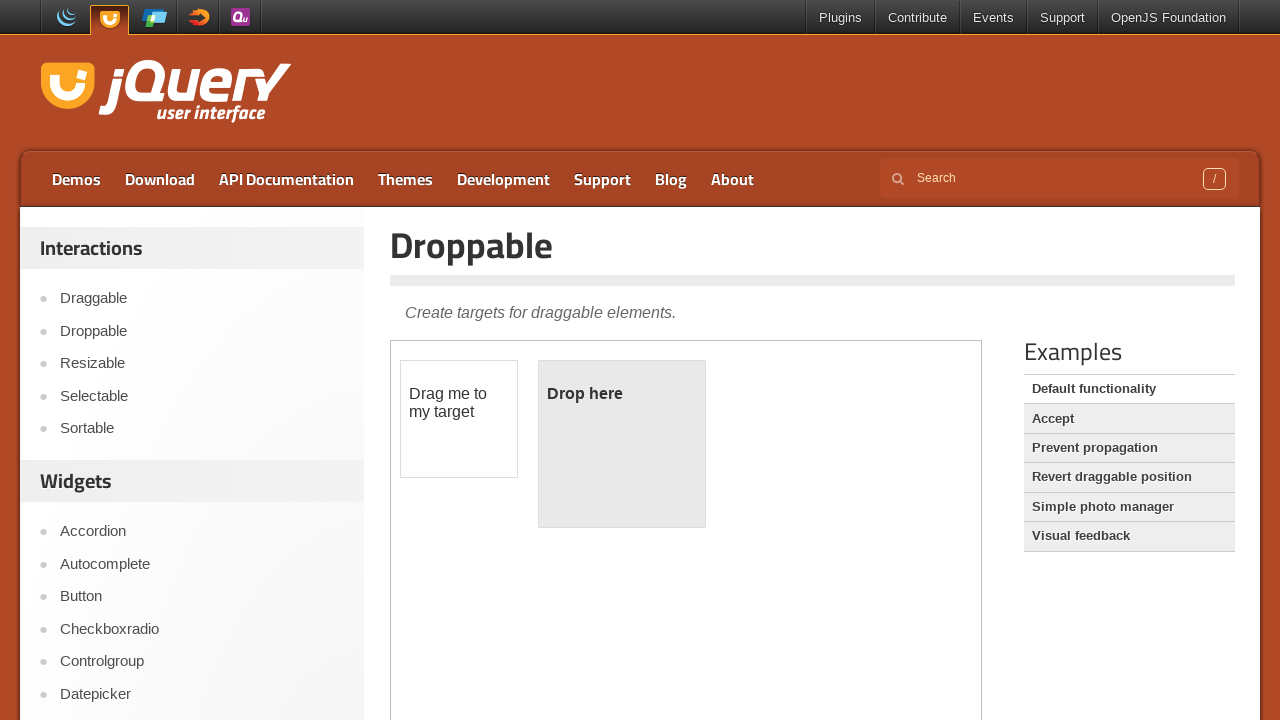

Located the droppable element with id 'droppable' within the iframe
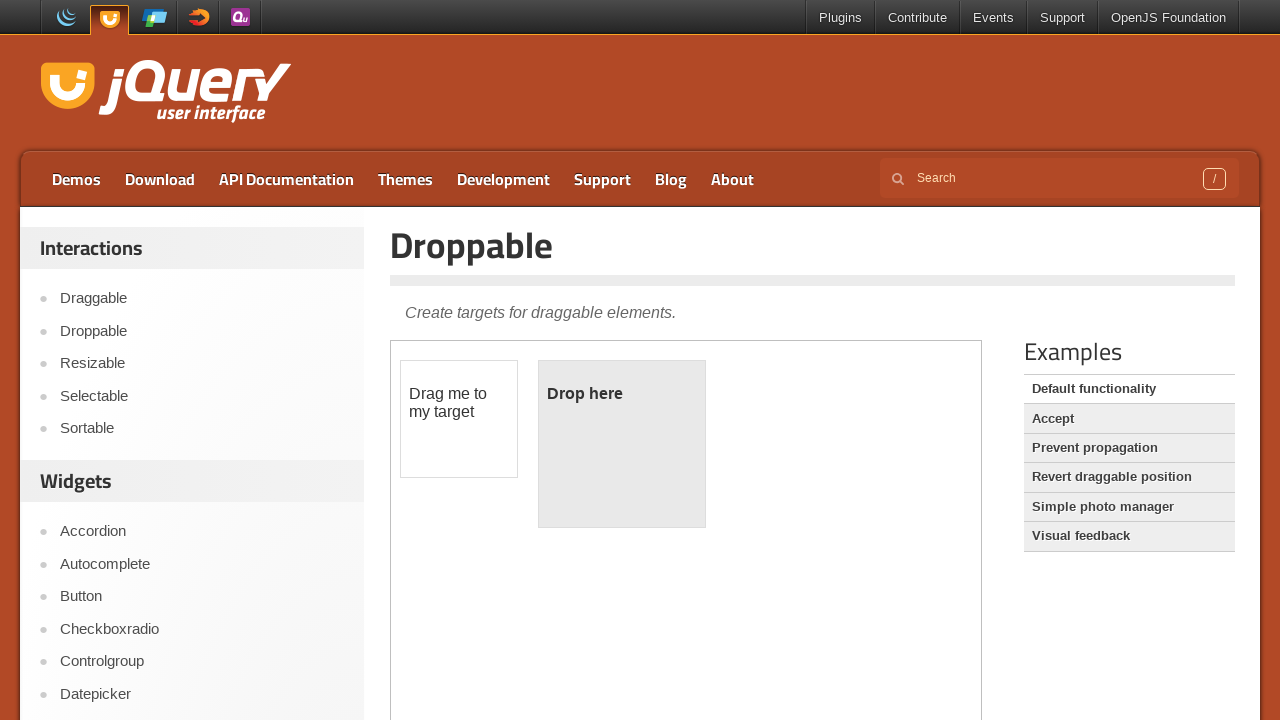

Dragged the draggable element to the droppable target element at (622, 444)
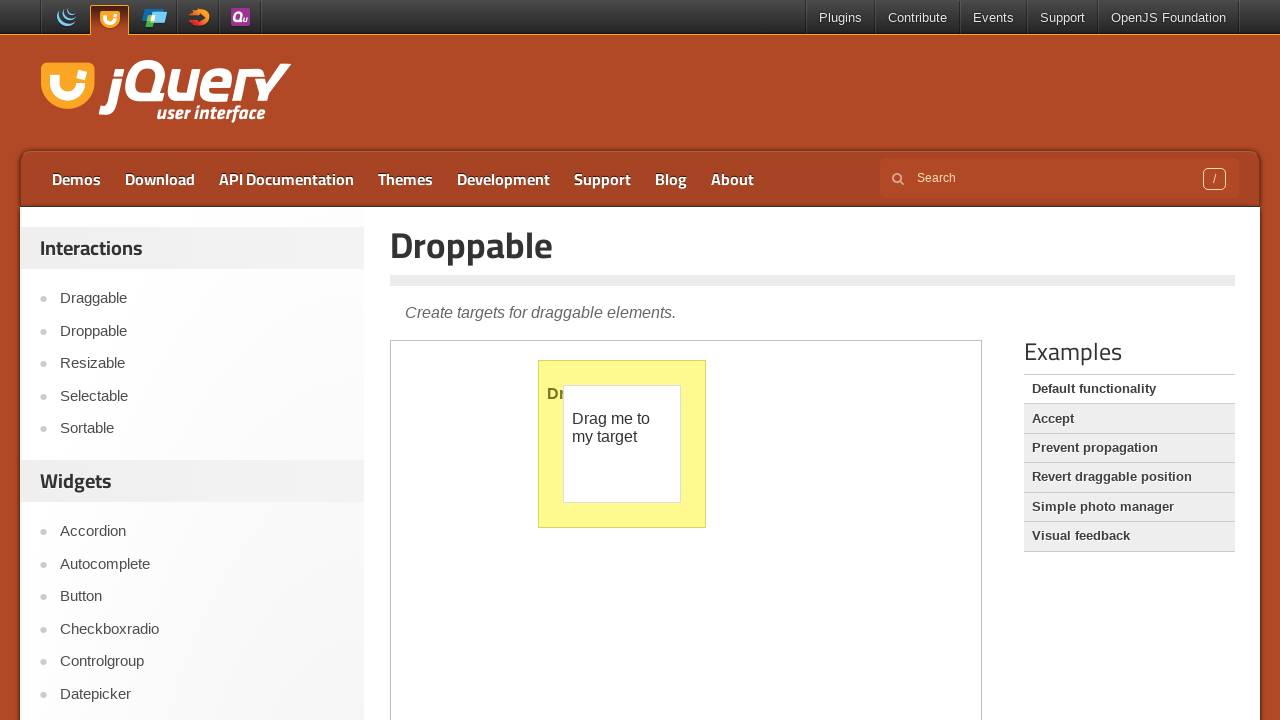

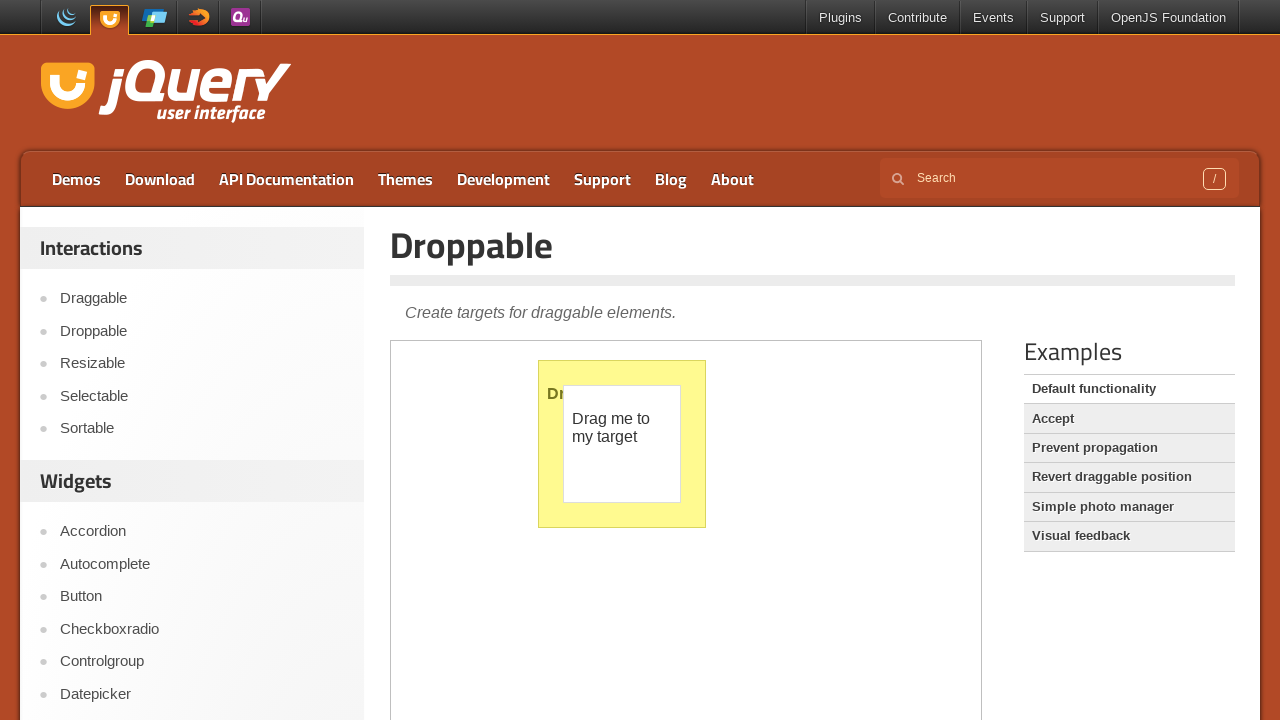